Tests a math quiz form by reading an input value from the page, calculating the result using a logarithmic formula, checking a checkbox, selecting a radio button, entering the calculated answer, and submitting the form.

Starting URL: http://suninjuly.github.io/math.html

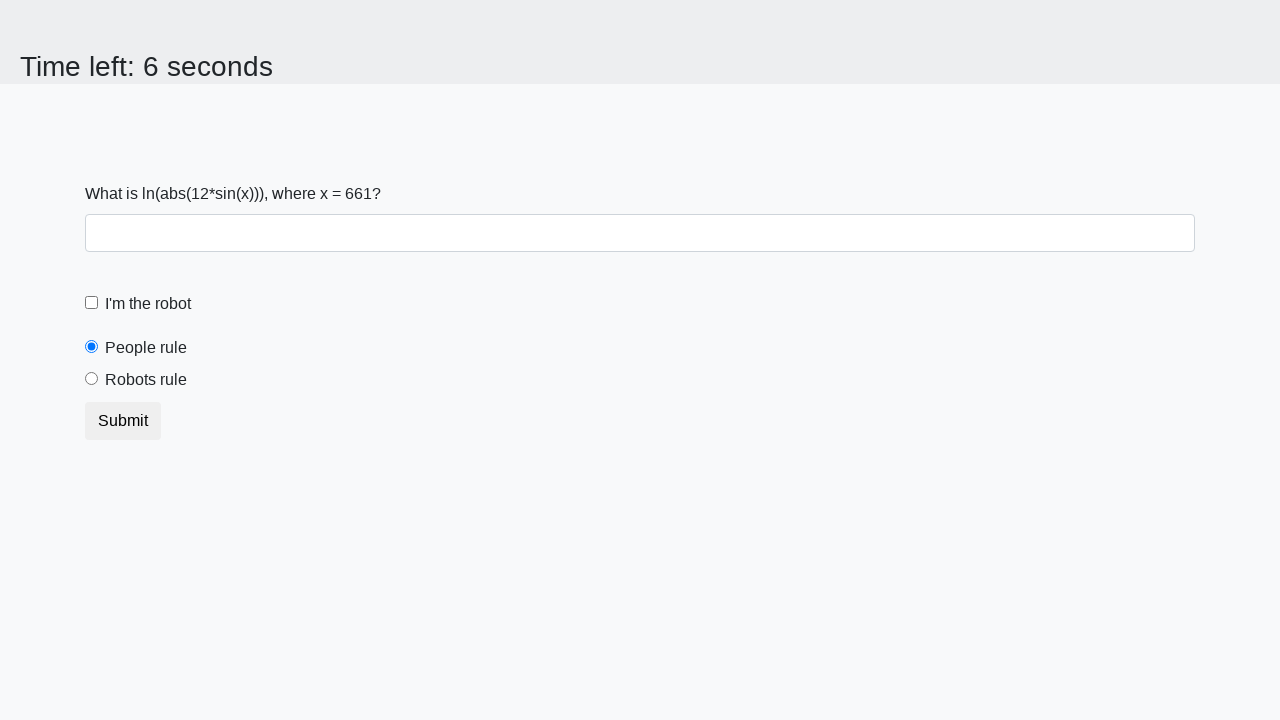

Located the input value element on the page
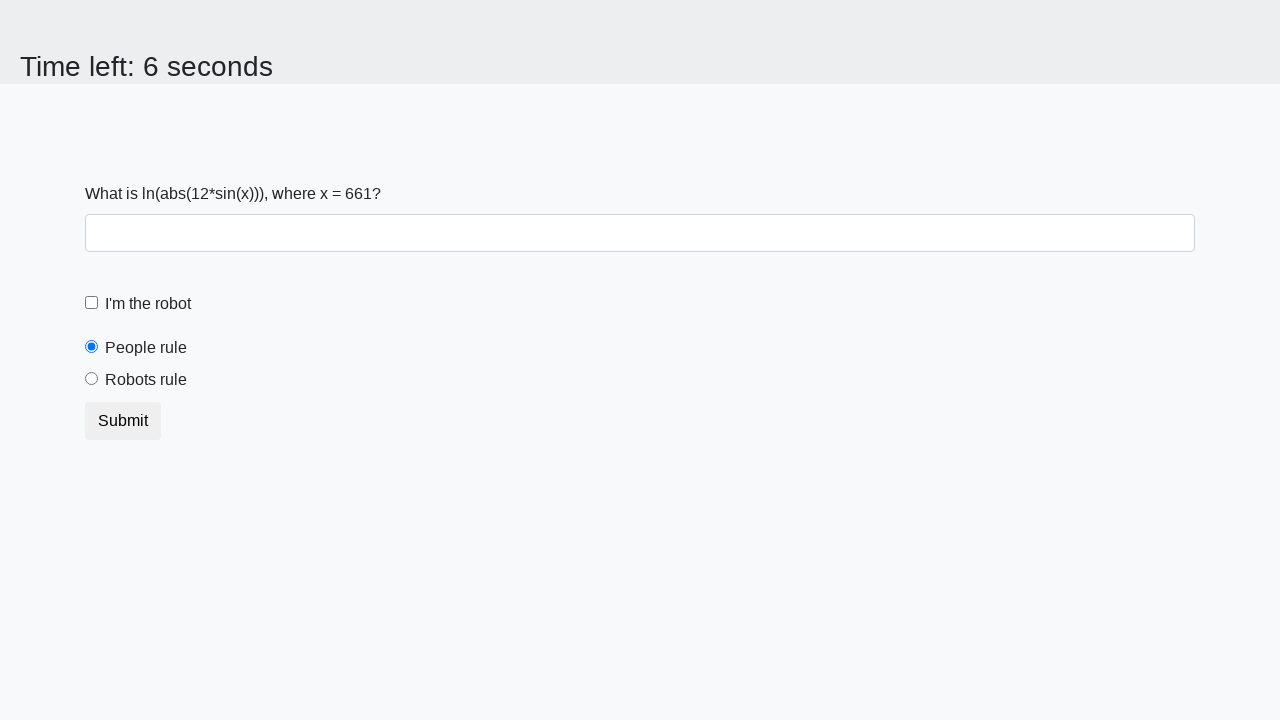

Read x value from input element
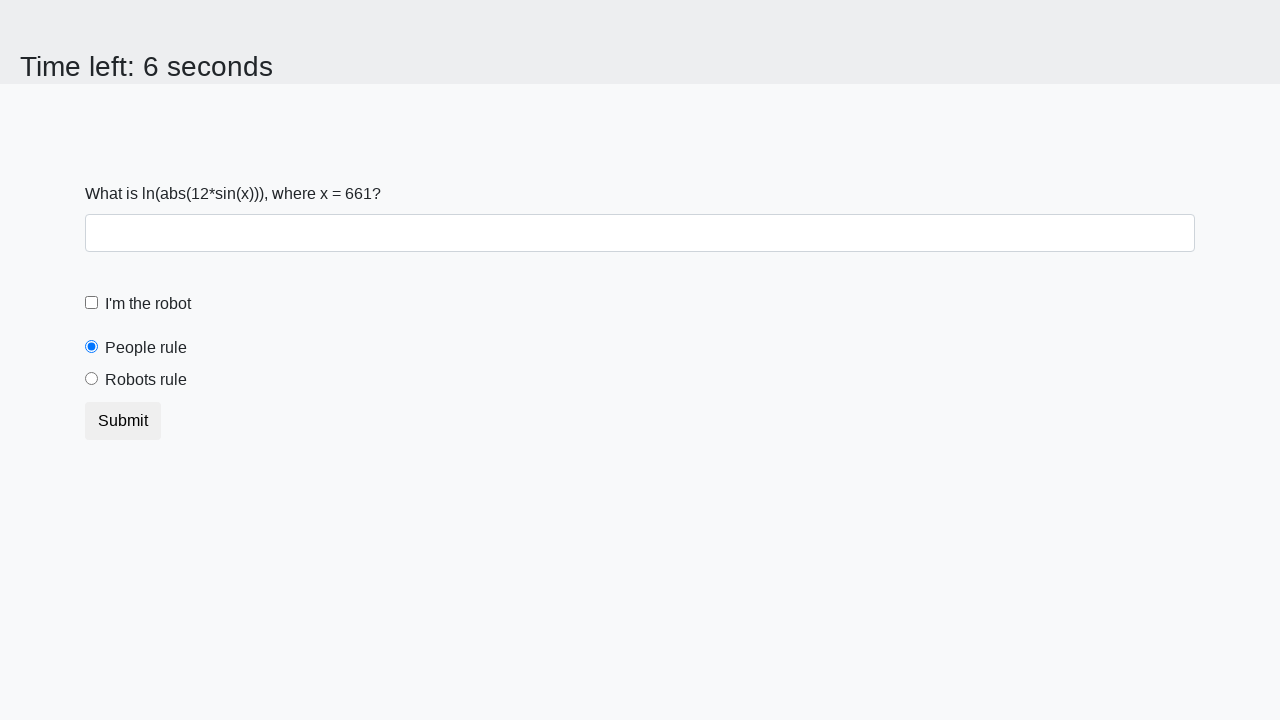

Calculated logarithmic formula result: log(|12*sin(x)|)
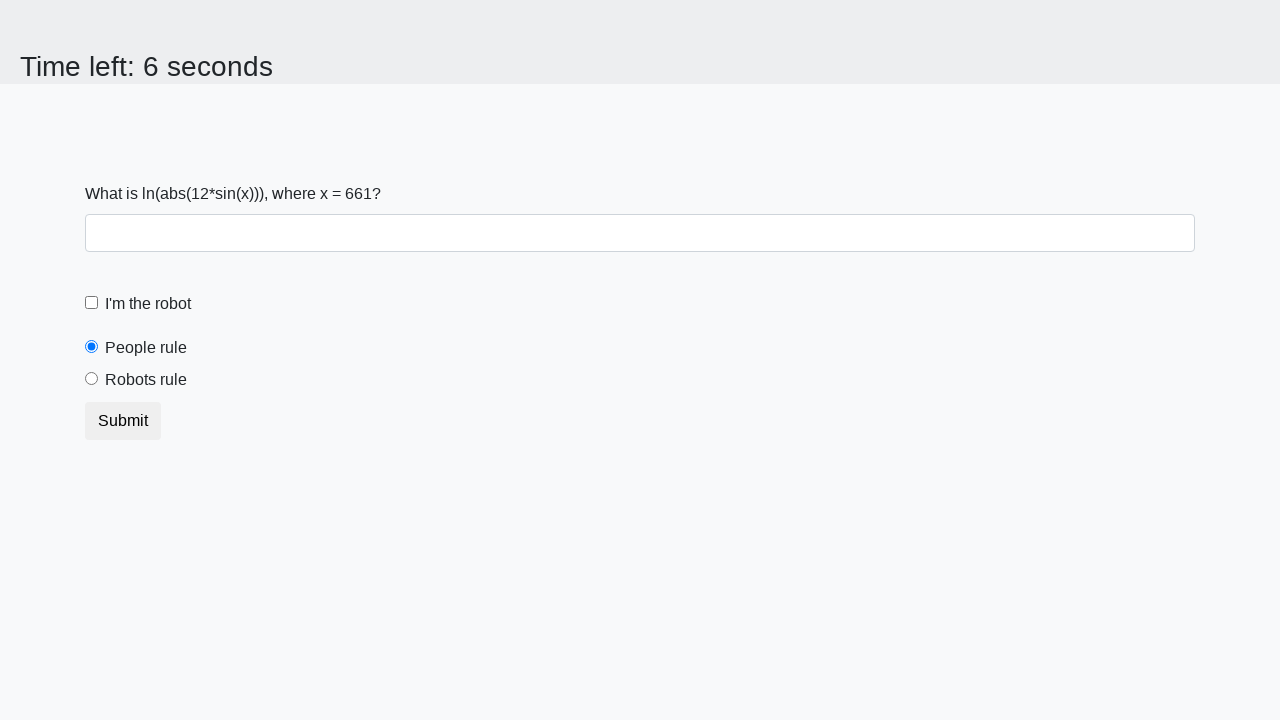

Checked the robot checkbox at (92, 303) on #robotCheckbox
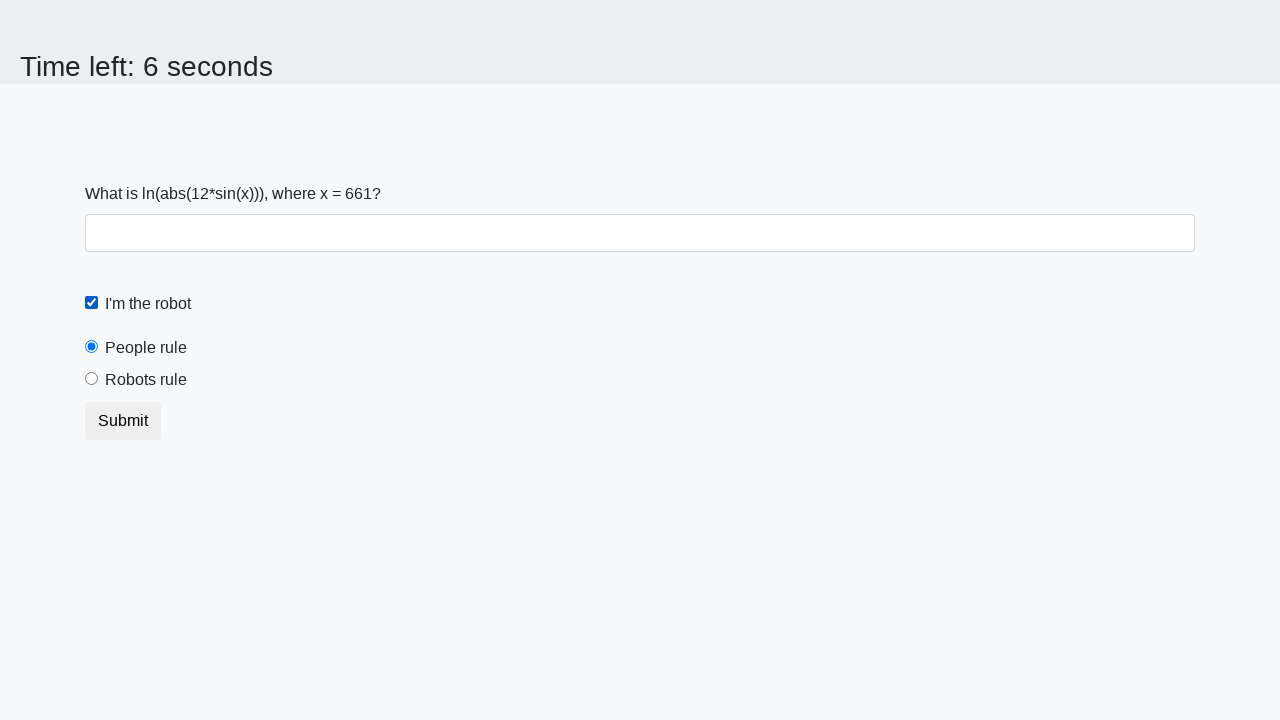

Selected the robots rule radio button at (92, 379) on #robotsRule
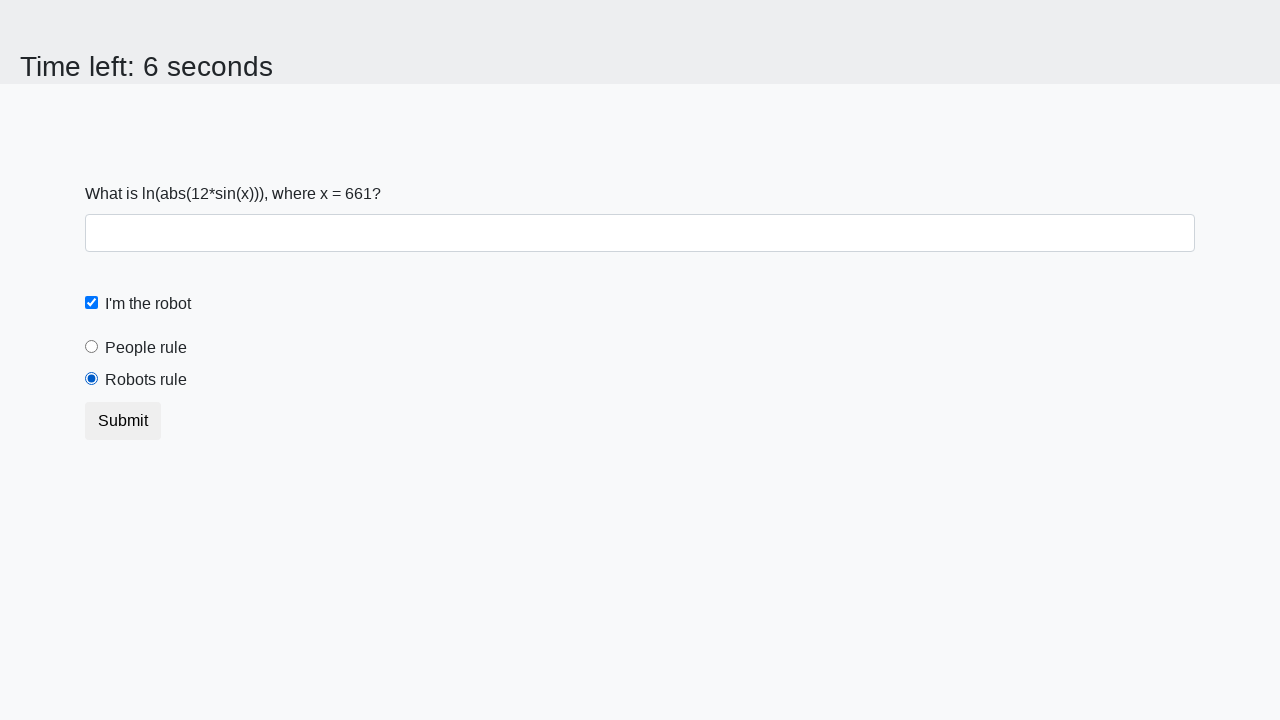

Entered the calculated answer in the answer field on #answer
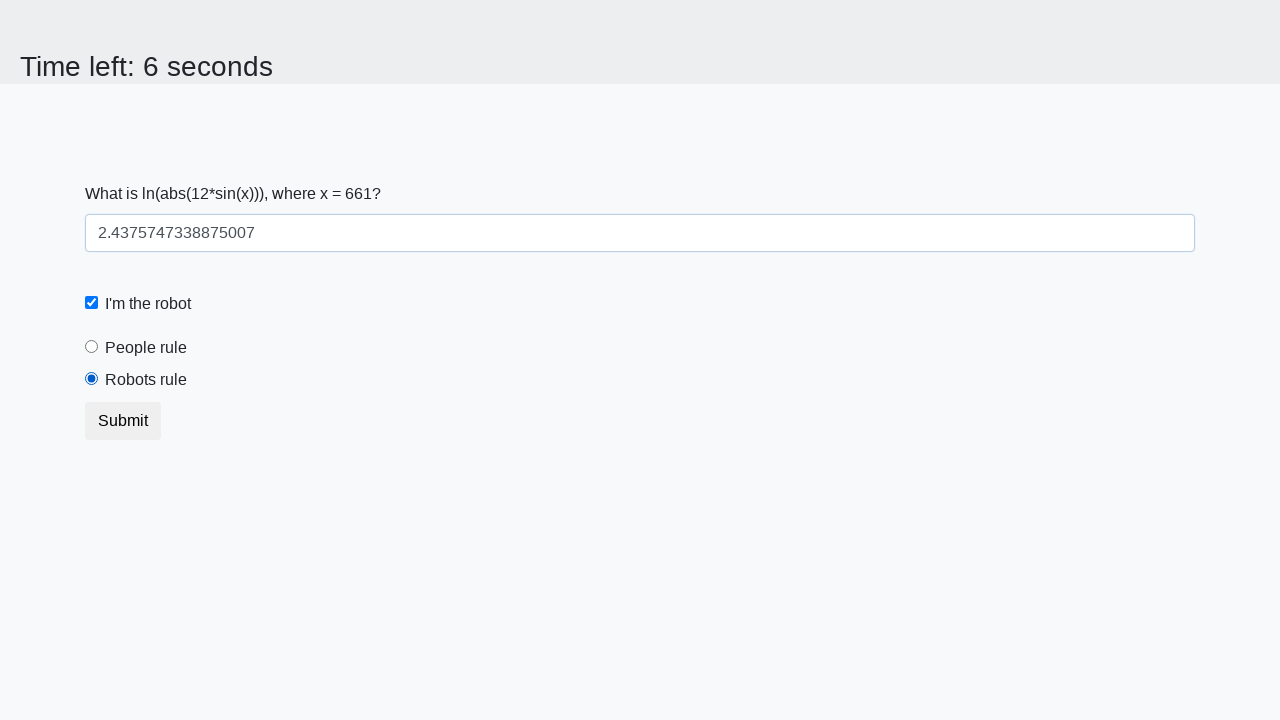

Clicked the submit button to submit the form at (123, 421) on .btn.btn
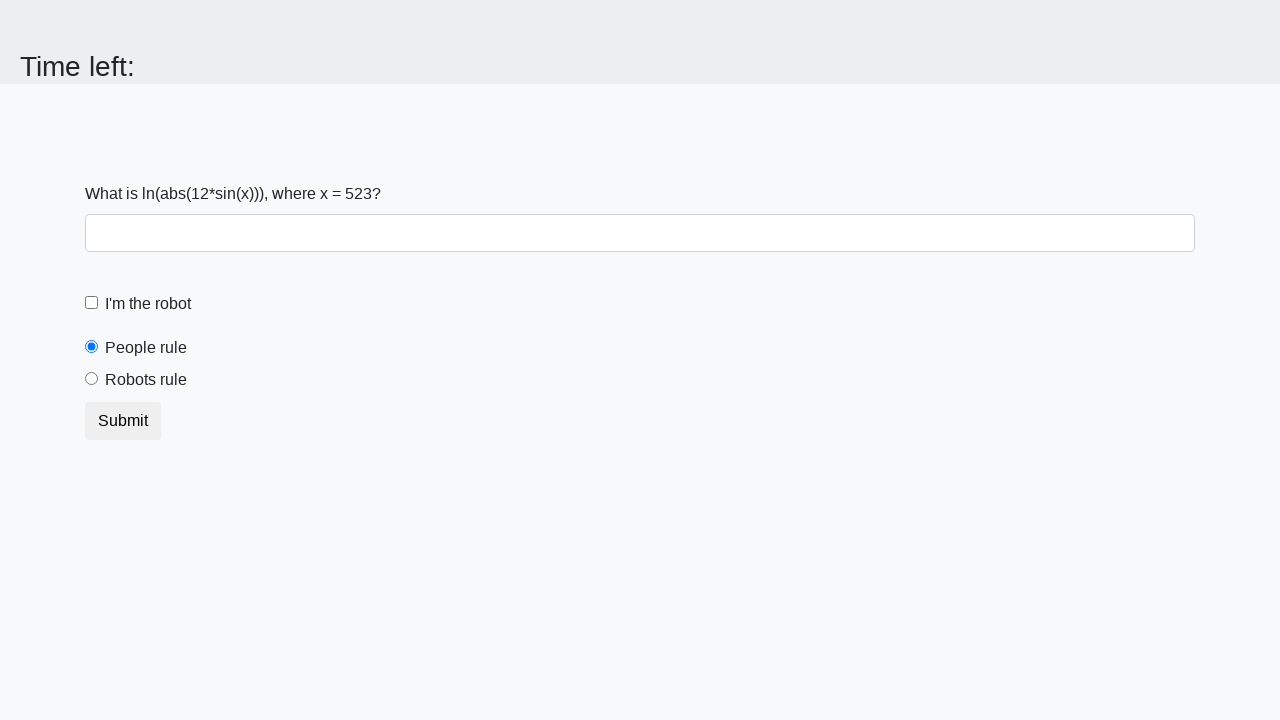

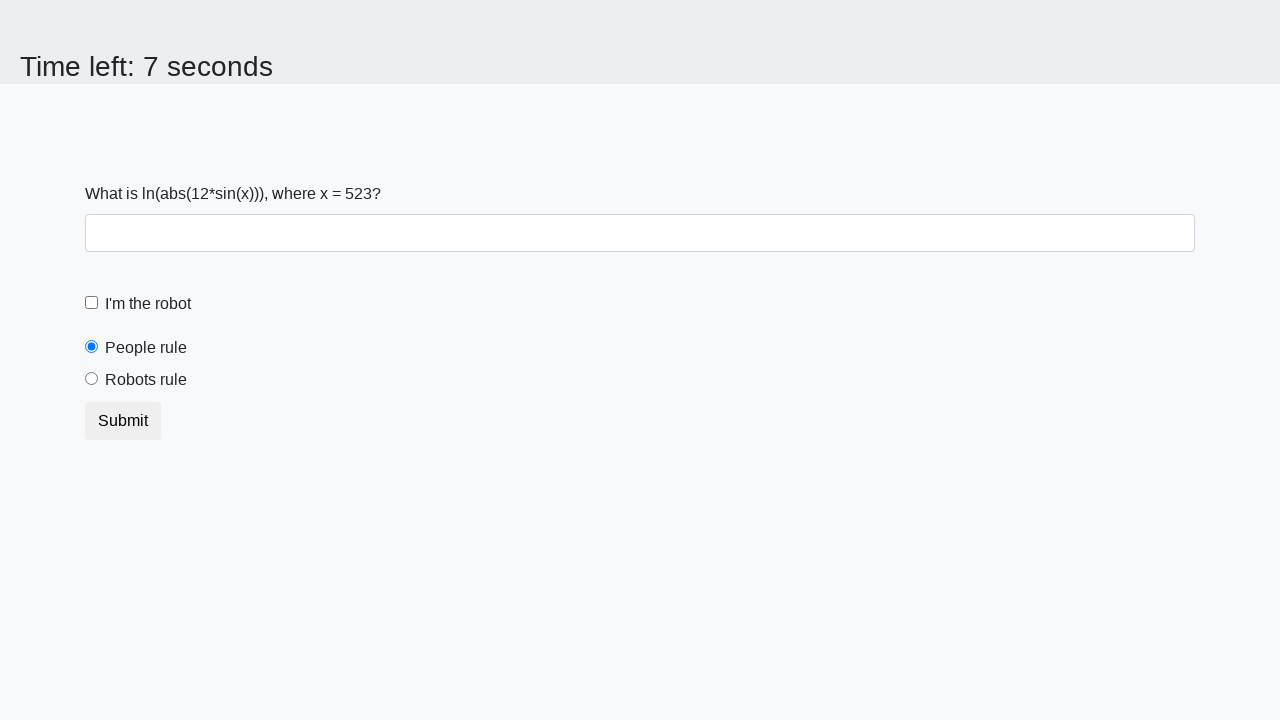